Navigates to the Earnings Whispers EPS details page for a stock ticker and waits for the earnings date element to become visible

Starting URL: https://www.earningswhispers.com/epsdetails/AAPL

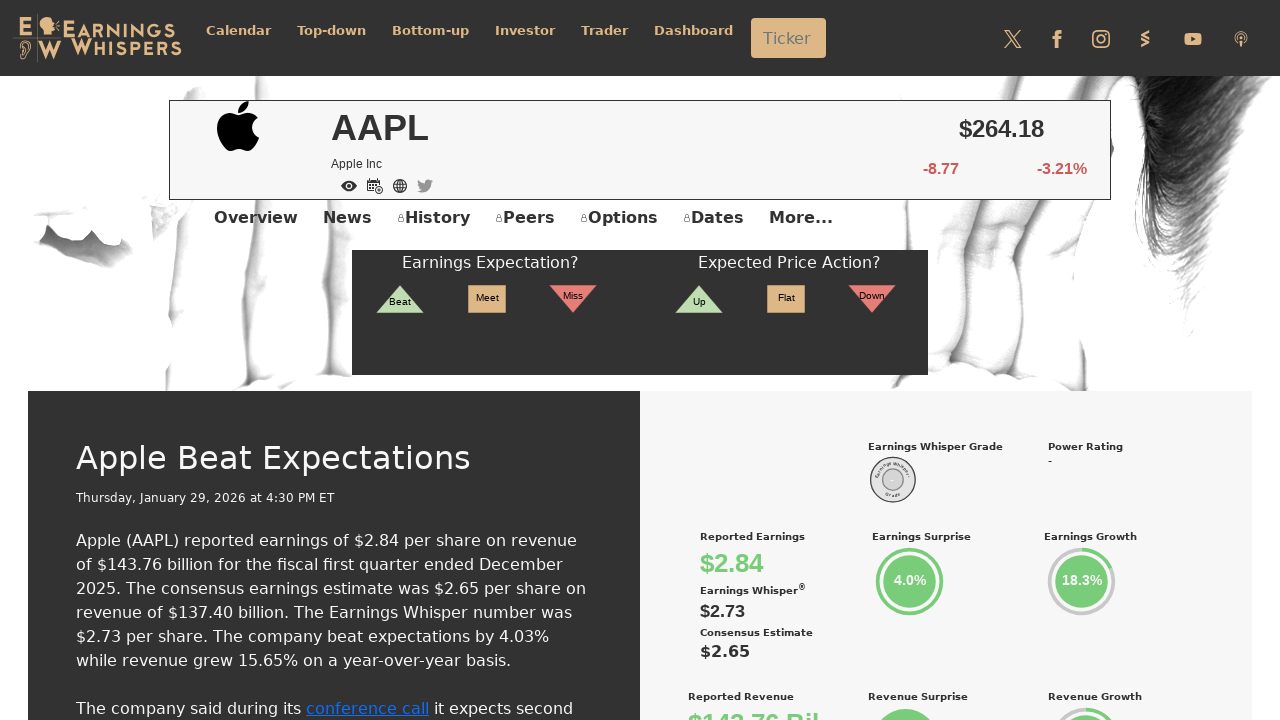

Navigated to Earnings Whispers EPS details page for AAPL
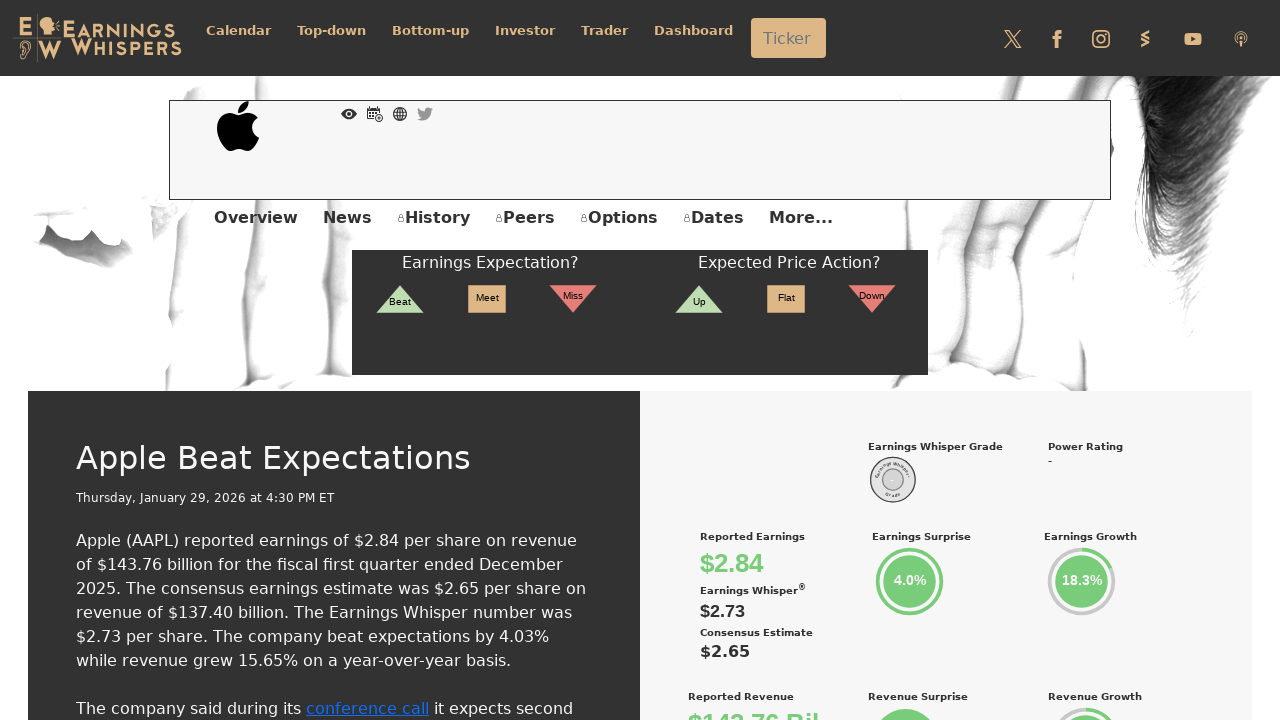

Earnings date element became visible on the page
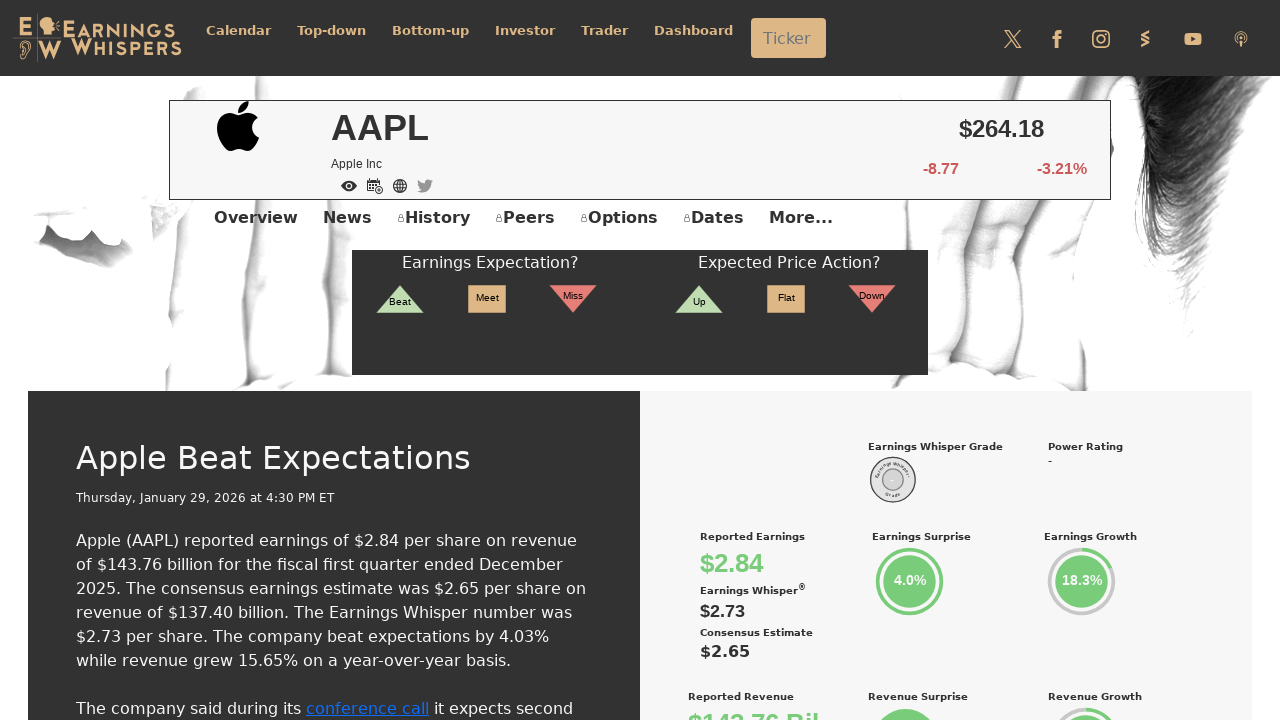

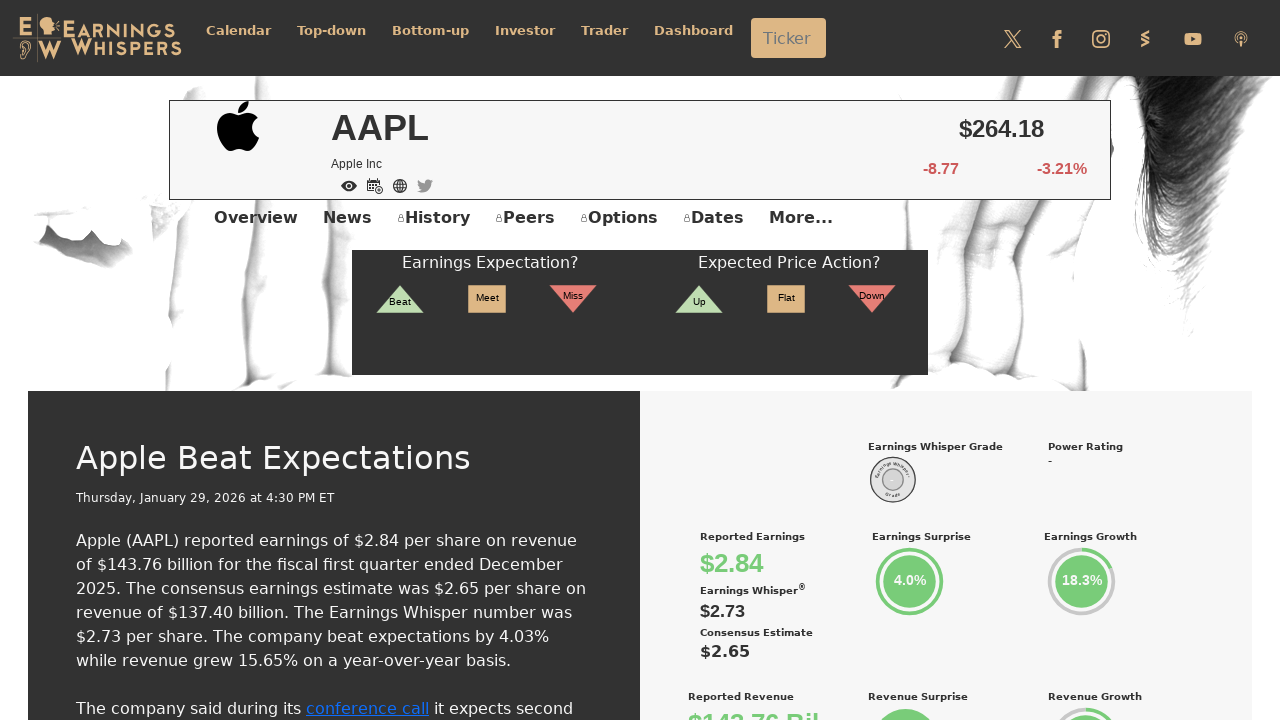